Tests various form interactions on a sample website including clicking a checkbox, selecting from a dropdown, filling a text field, double-clicking a button, clicking a link to navigate, and using browser back navigation.

Starting URL: https://artoftesting.com/sampleSiteForSelenium

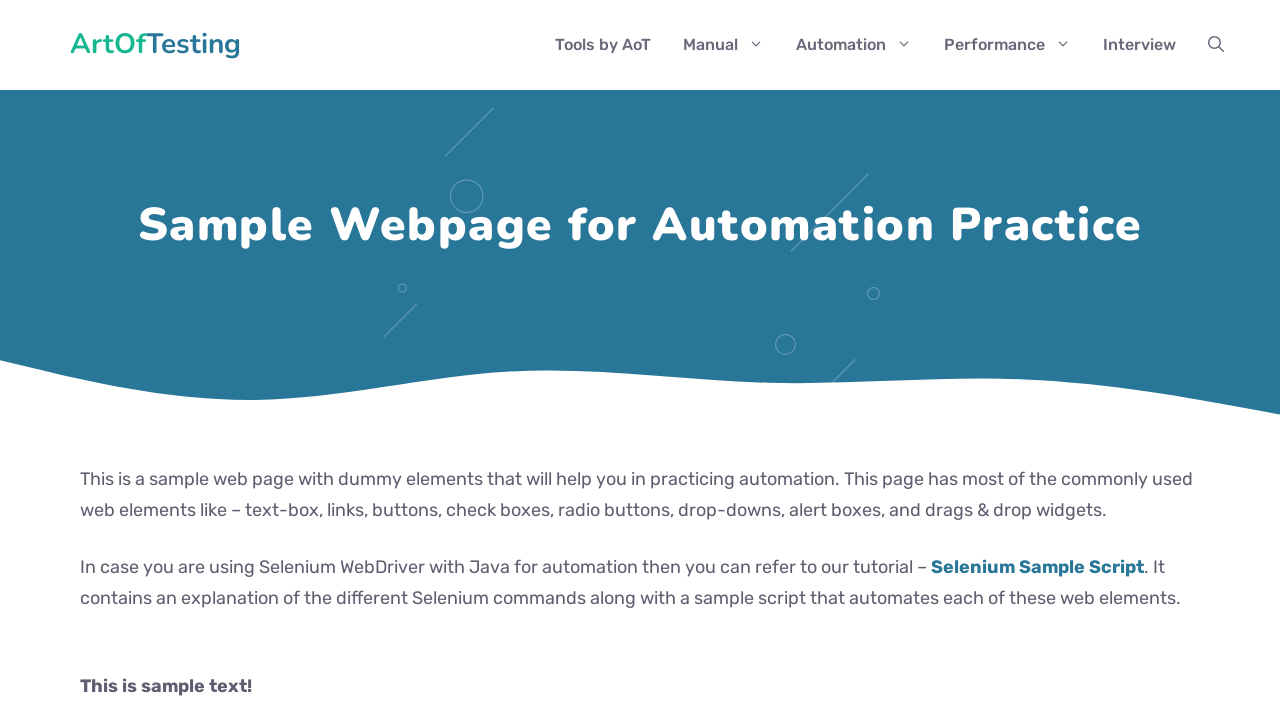

Clicked the female checkbox at (86, 361) on #female
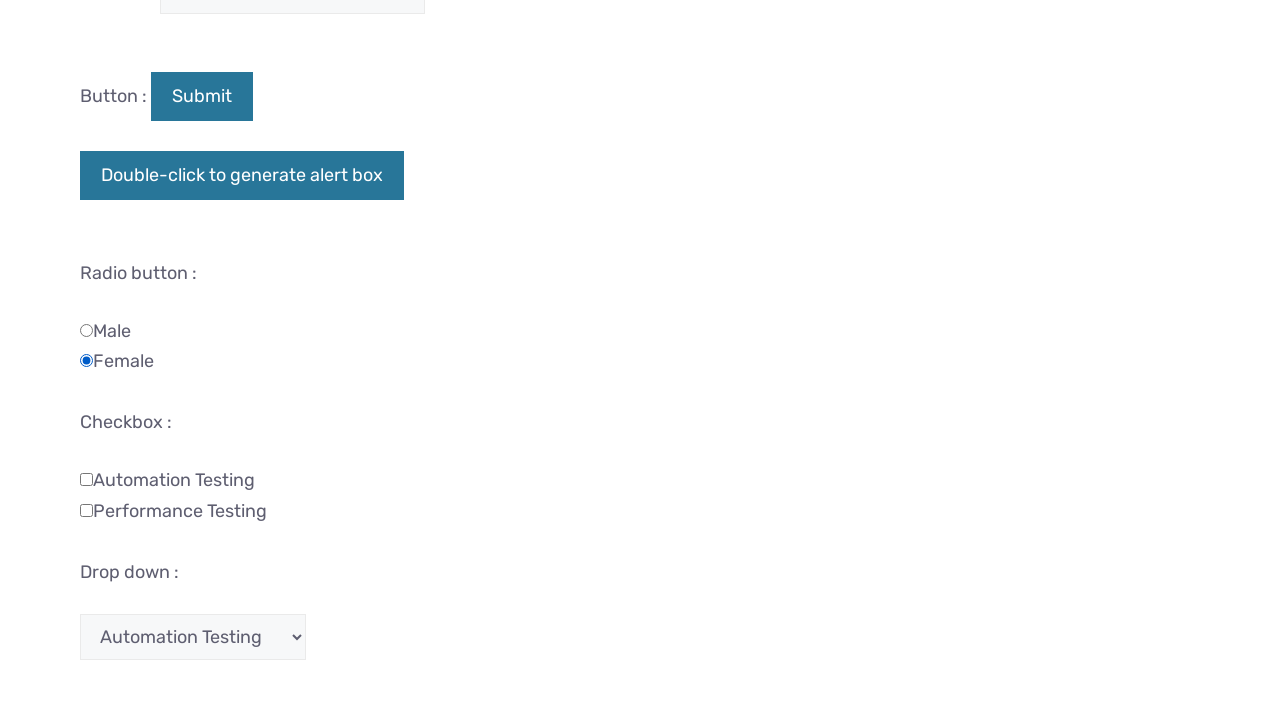

Selected 'Manual Testing' from the dropdown on #testingDropdown
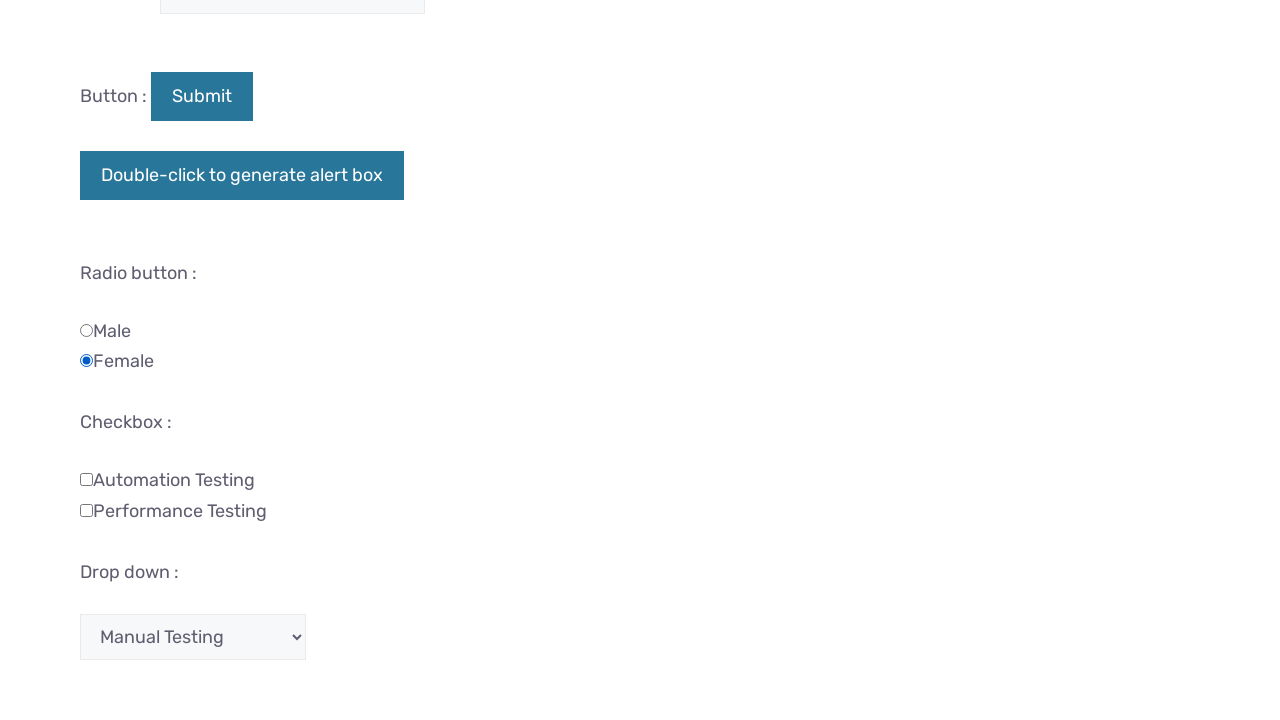

Filled first name field with 'Yasmine' on input[name='firstName']
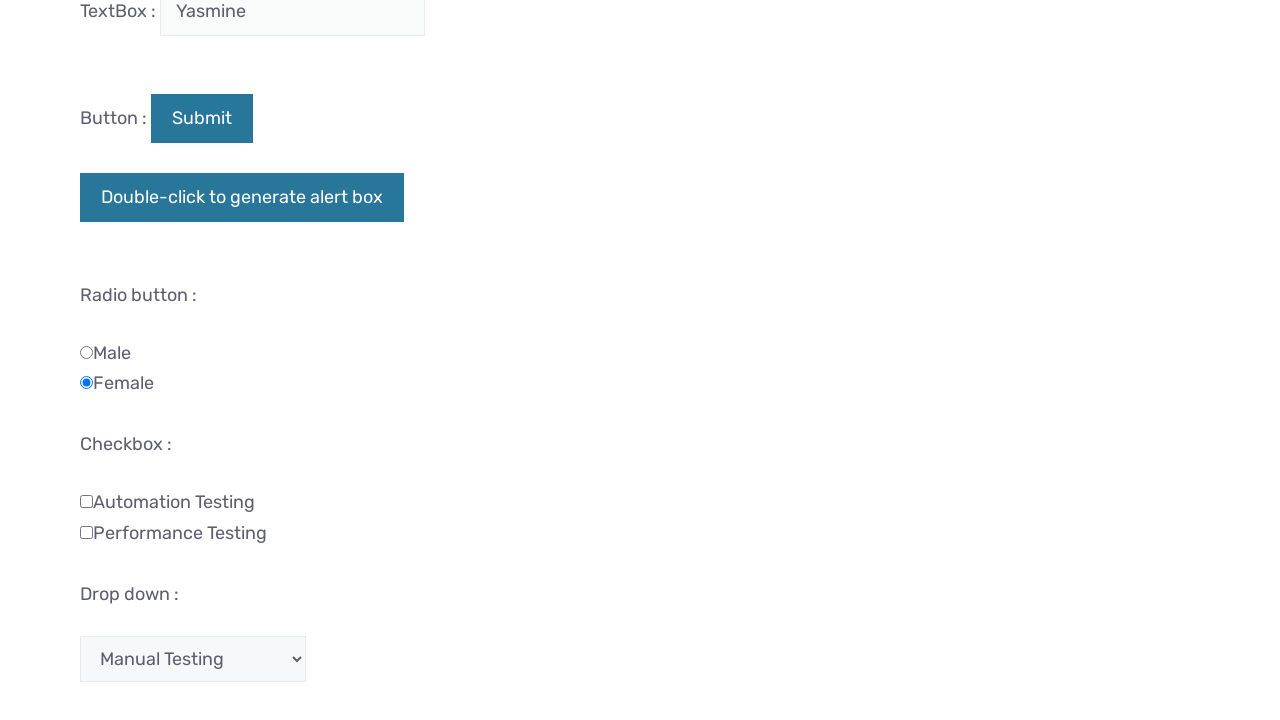

Double-clicked the button at (242, 198) on #dblClkBtn
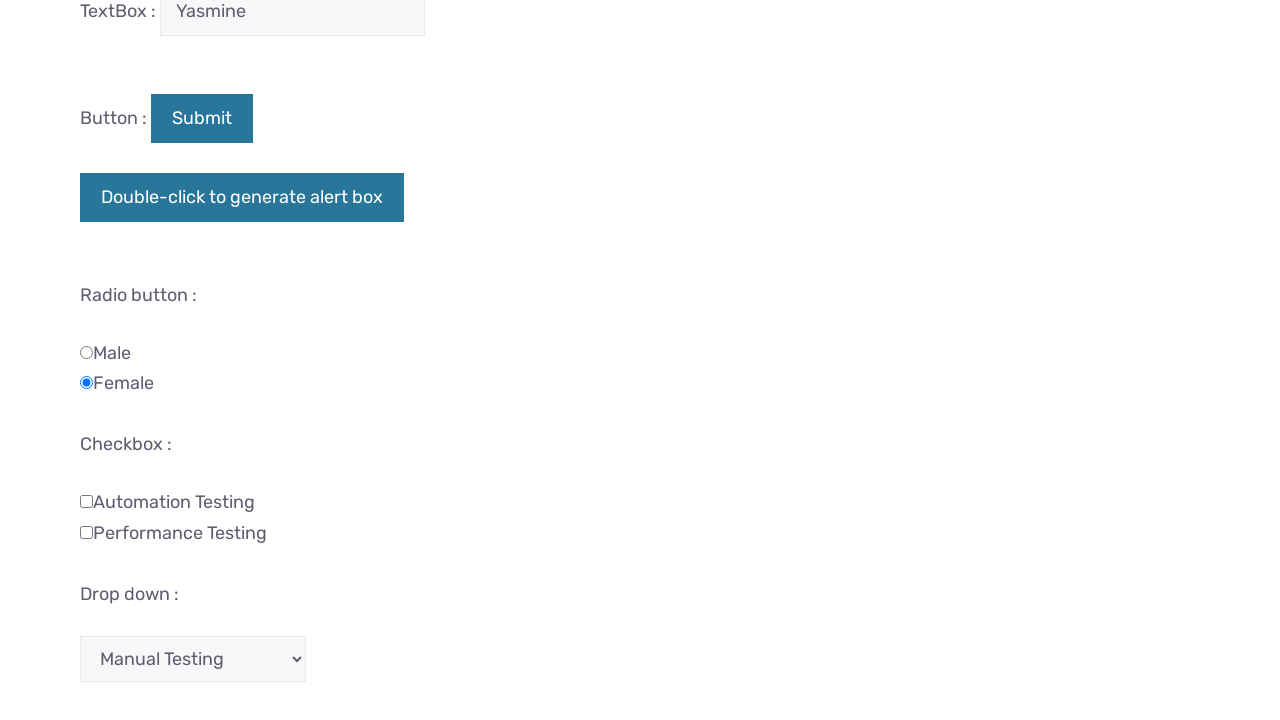

Clicked the 'Selenium Sample Script' link to navigate to another page at (1038, 360) on text=Selenium Sample Script
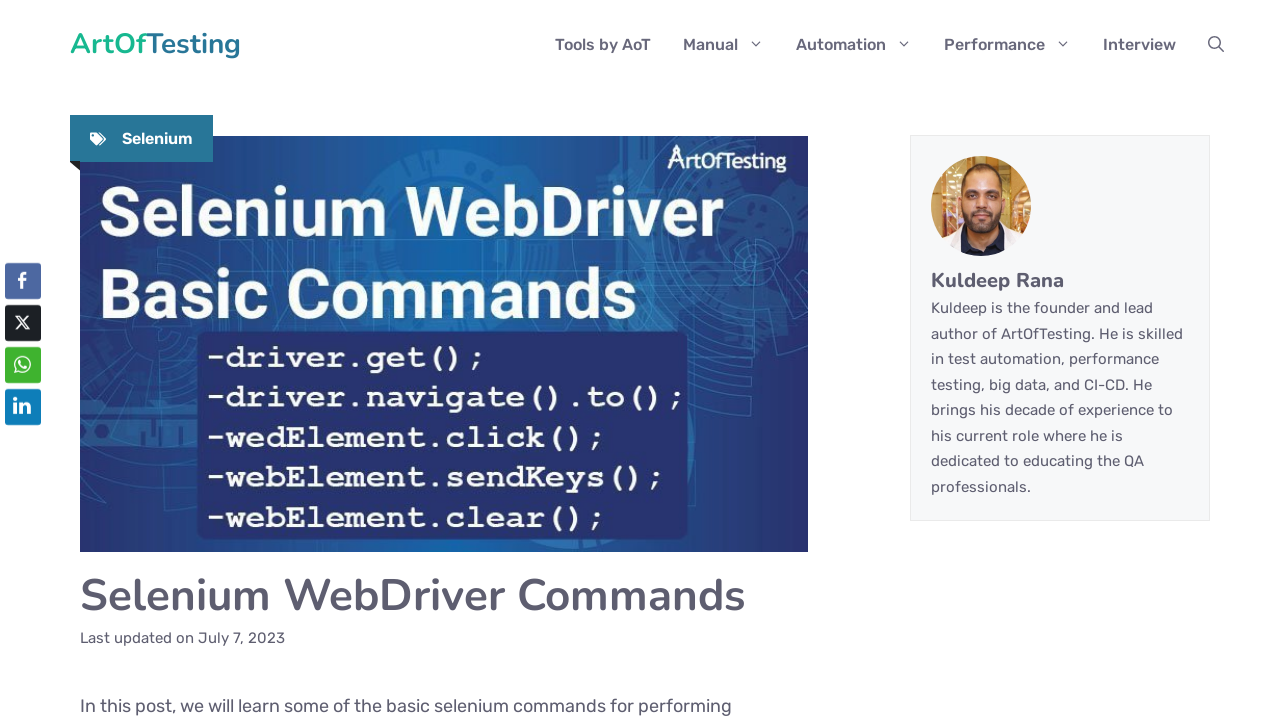

Waited for page to load after navigation
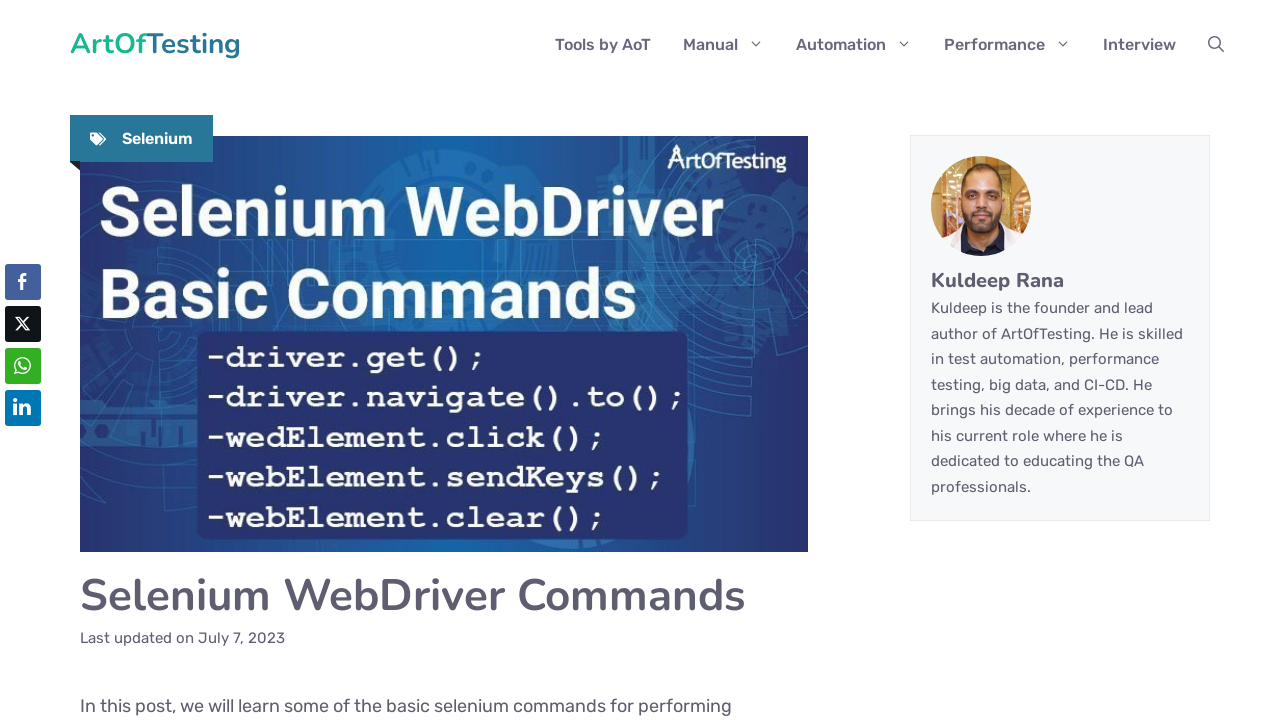

Navigated back to the previous page using browser back button
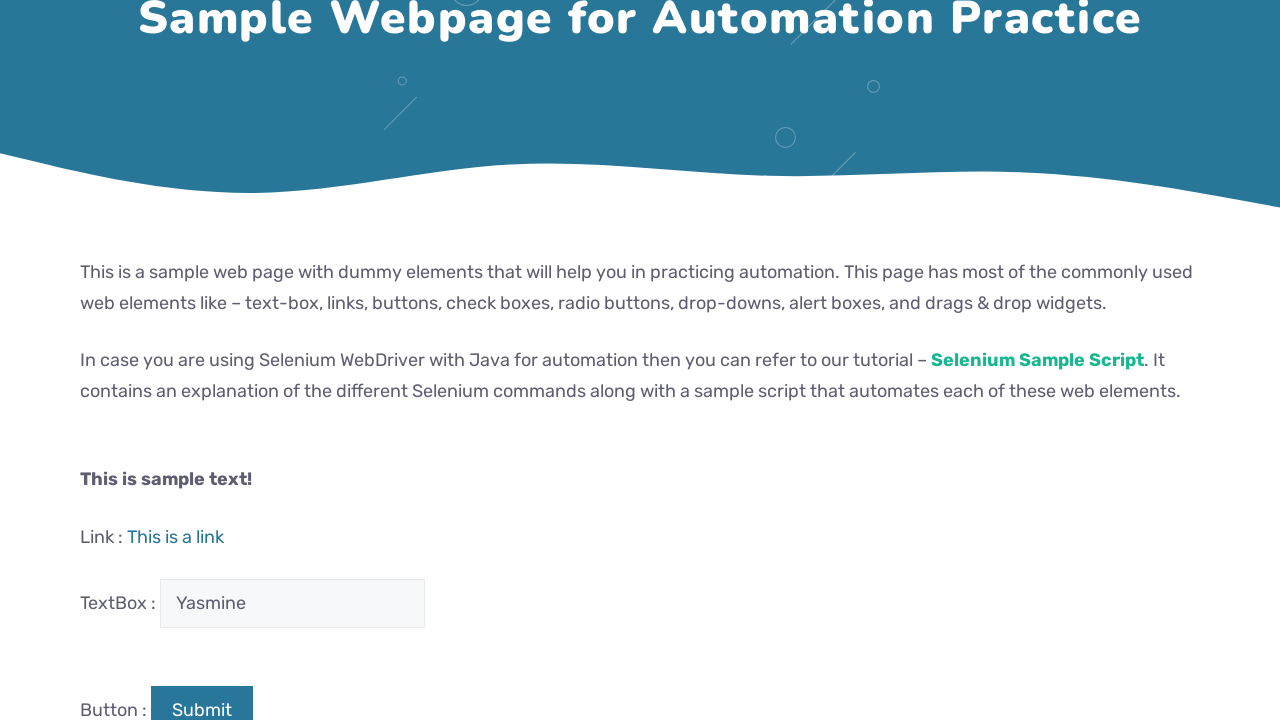

Waited for page to load after going back
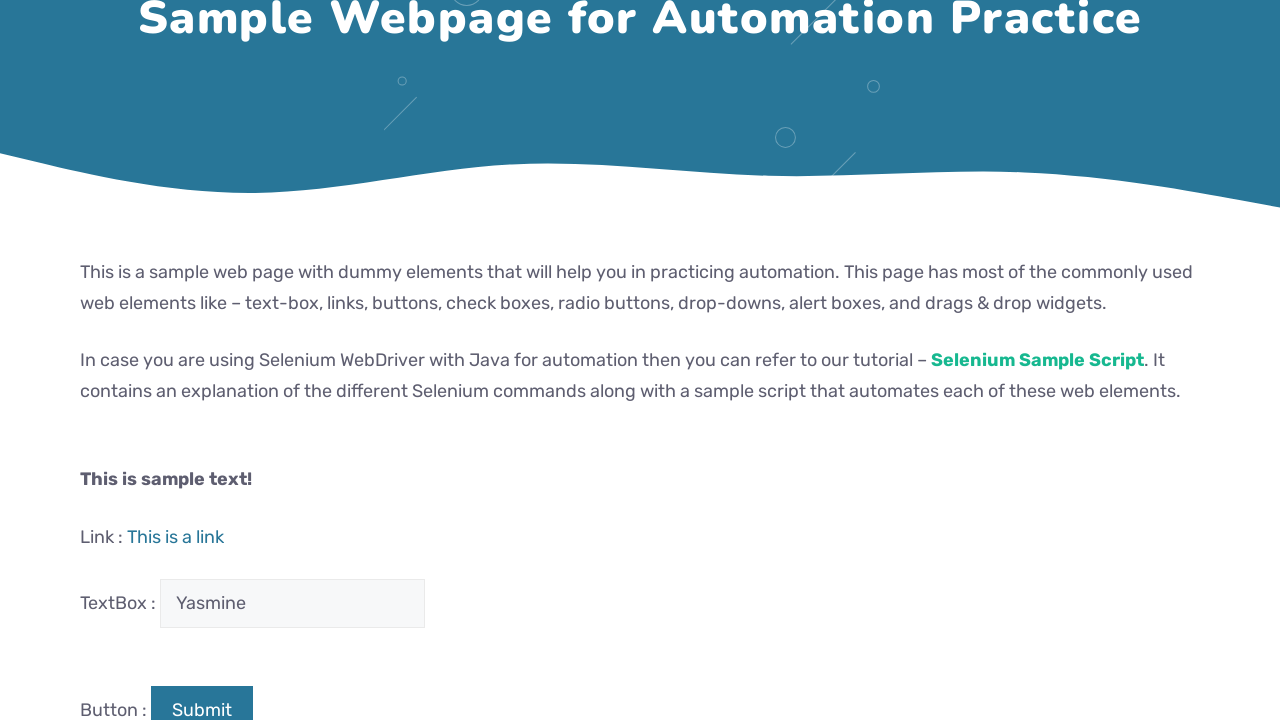

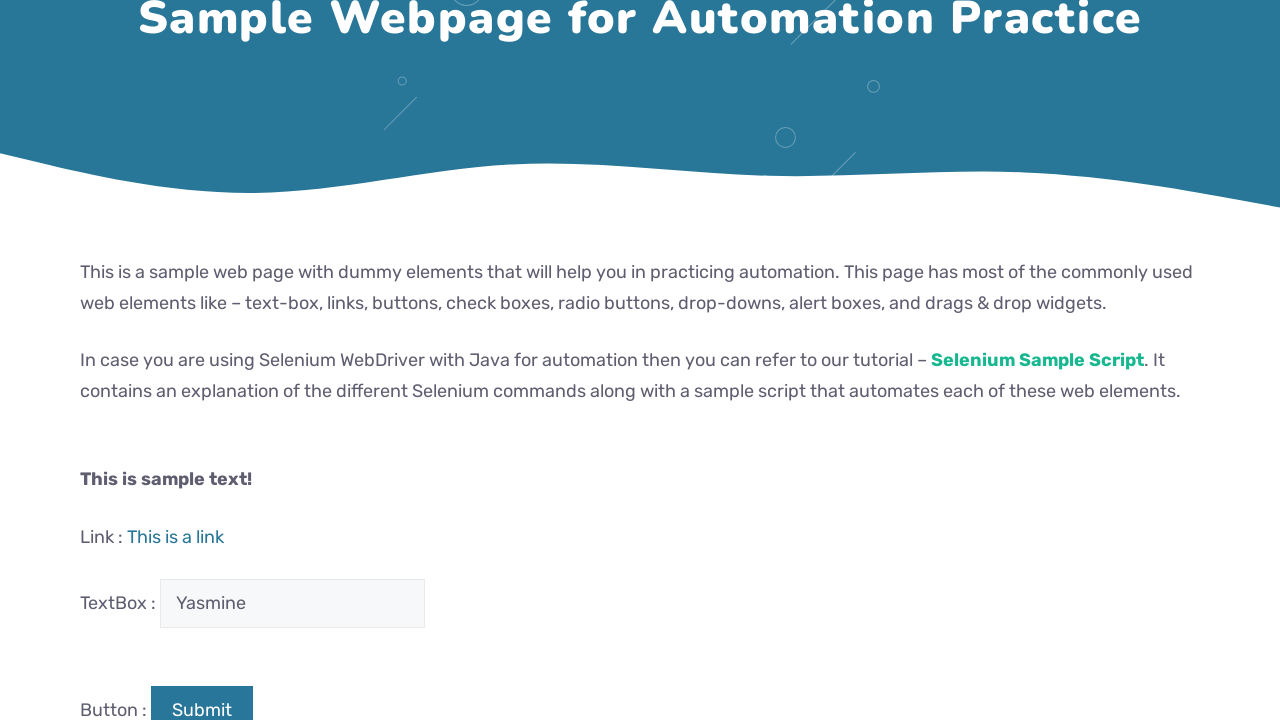